Tests checkbox functionality by checking the first checkbox and unchecking the second checkbox on a demo page

Starting URL: http://the-internet.herokuapp.com/checkboxes

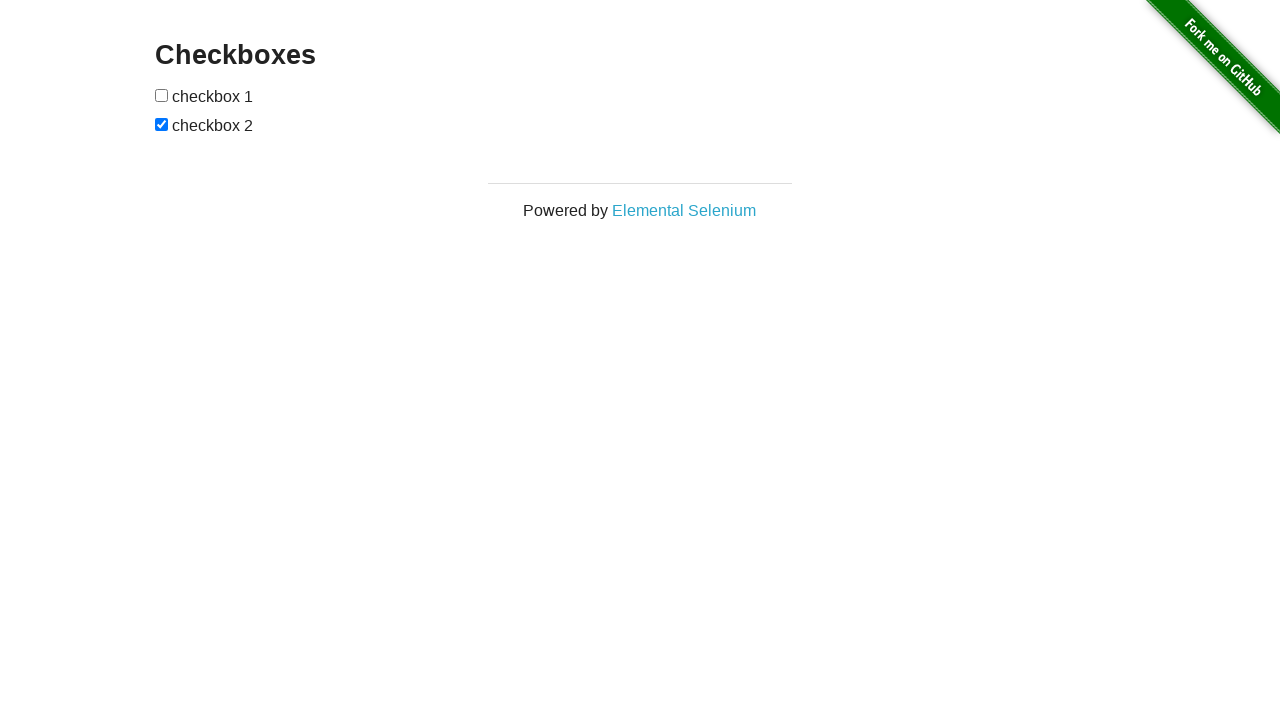

Navigated to checkboxes demo page
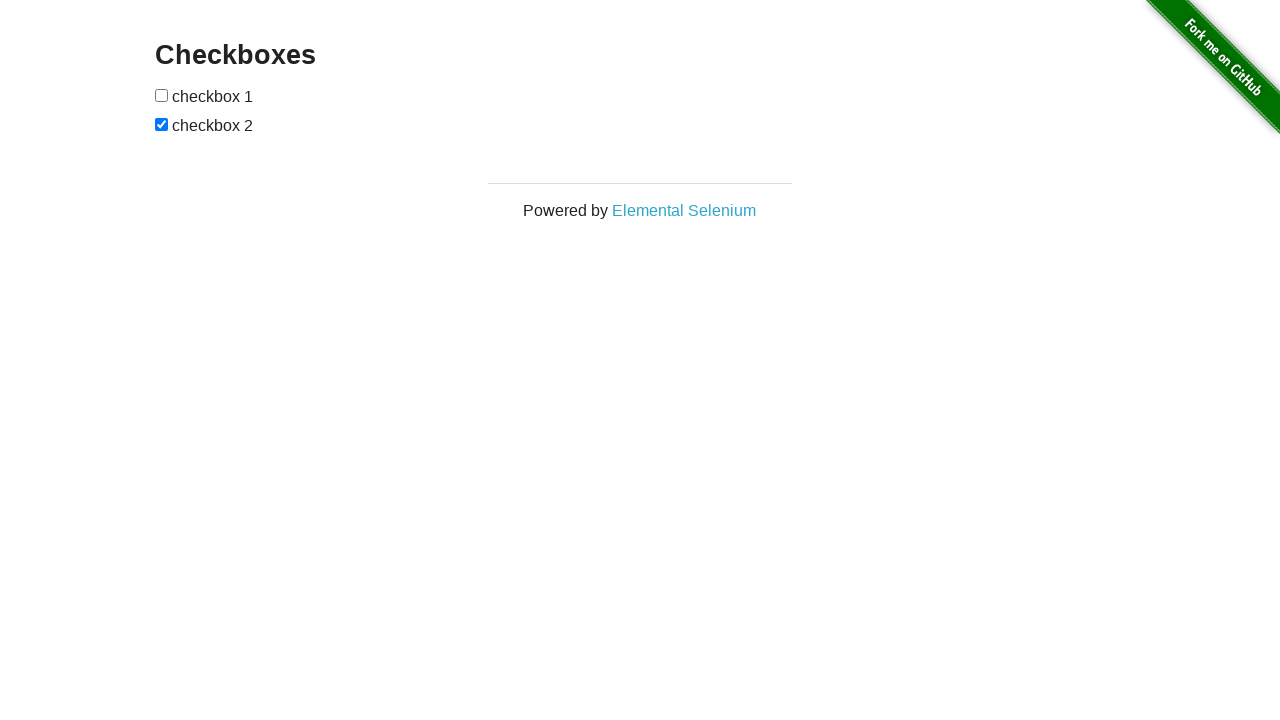

Located first checkbox element
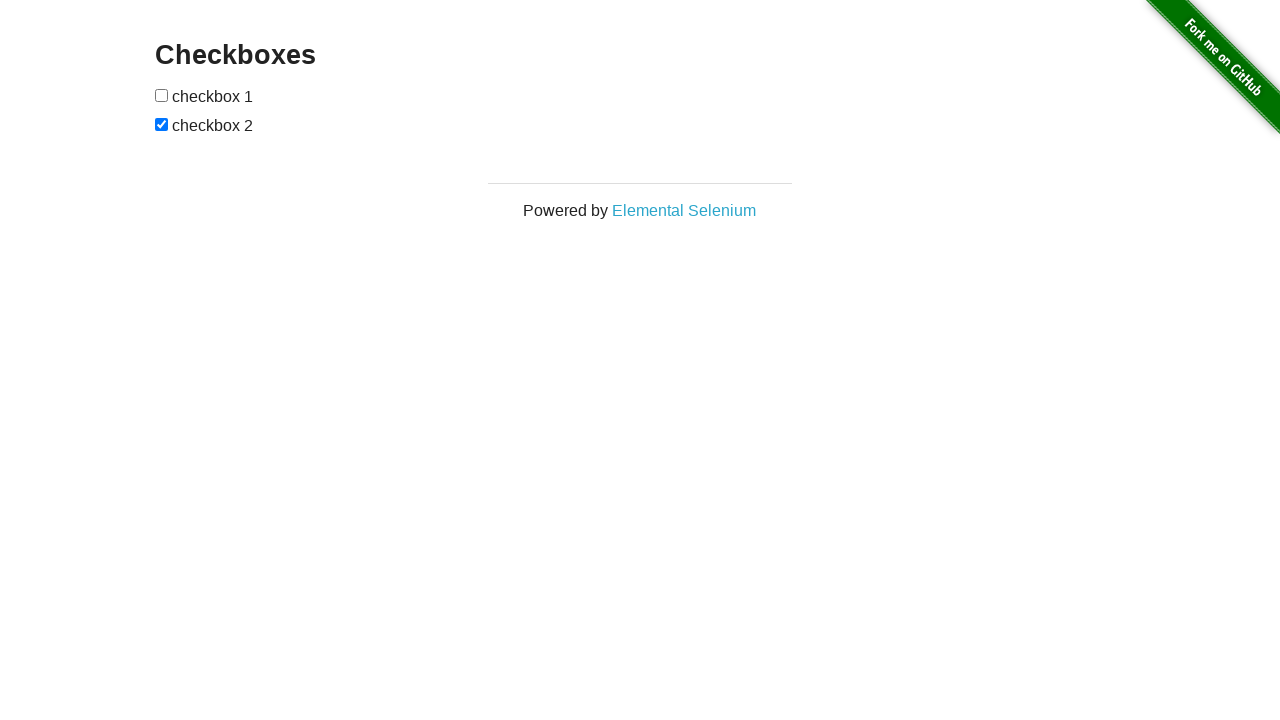

Checked first checkbox status
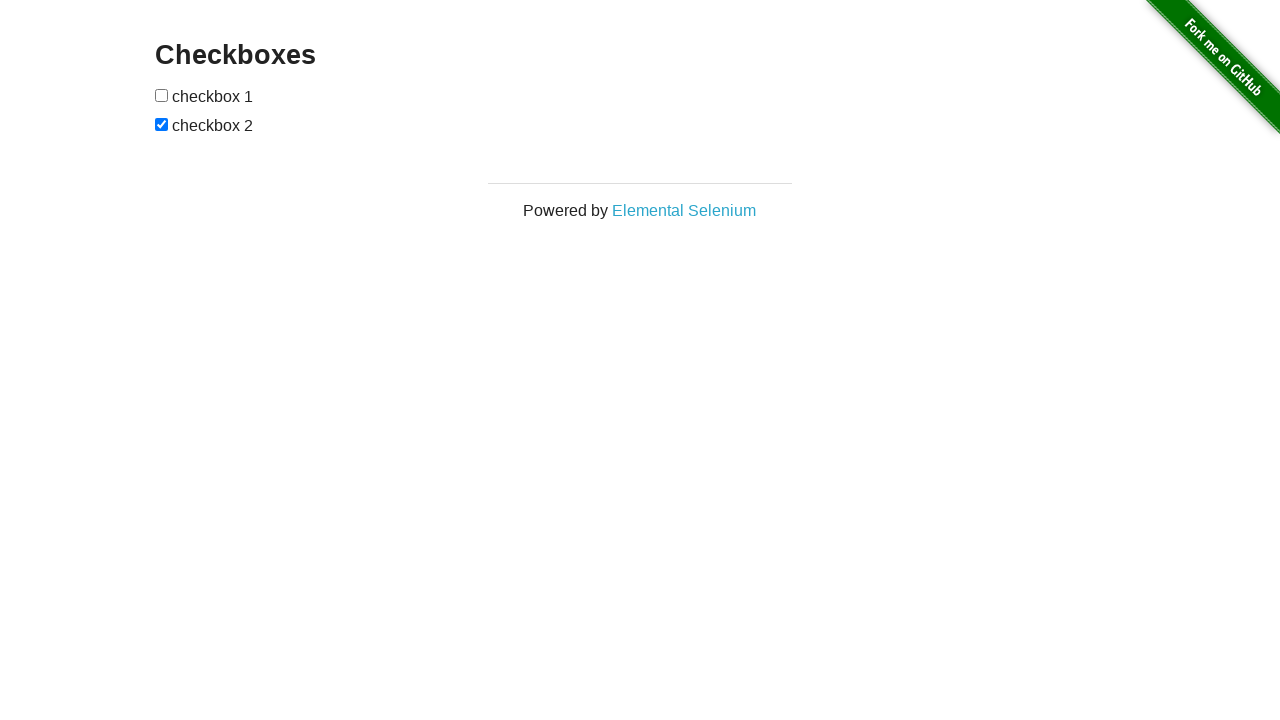

Checked the first checkbox at (162, 95) on xpath=//*[@id='checkboxes']/input[1]
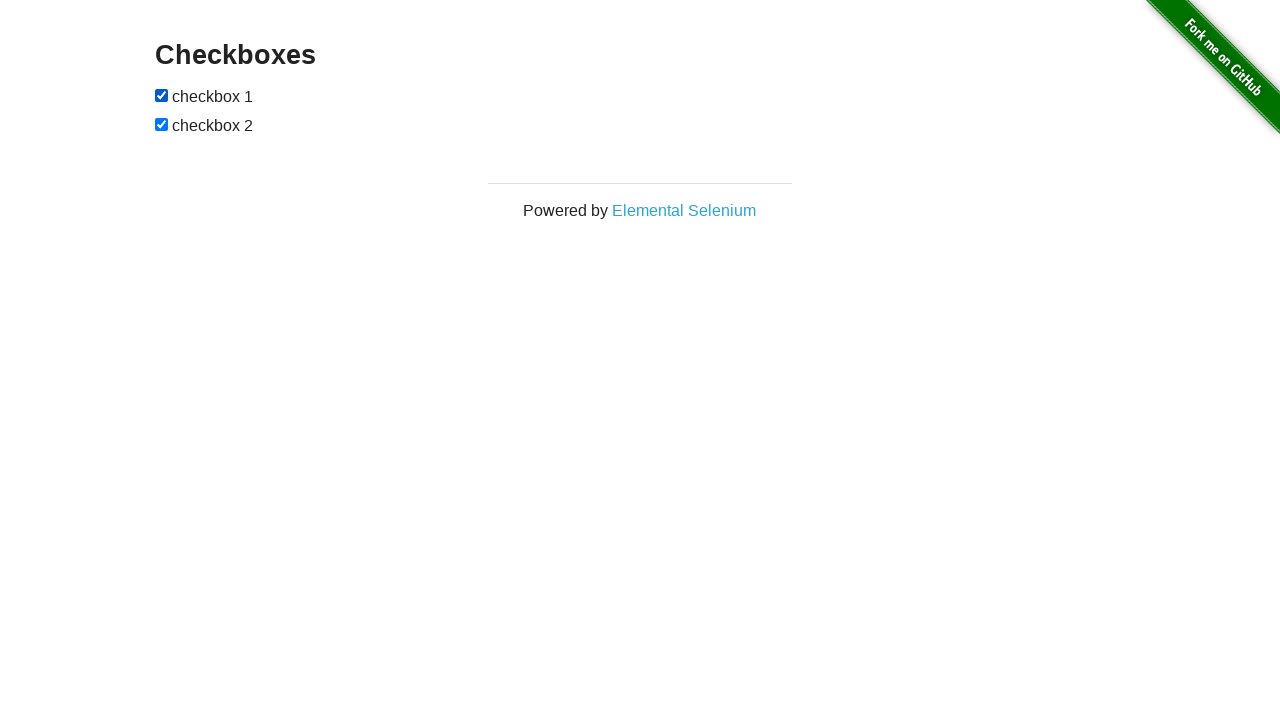

Located second checkbox element
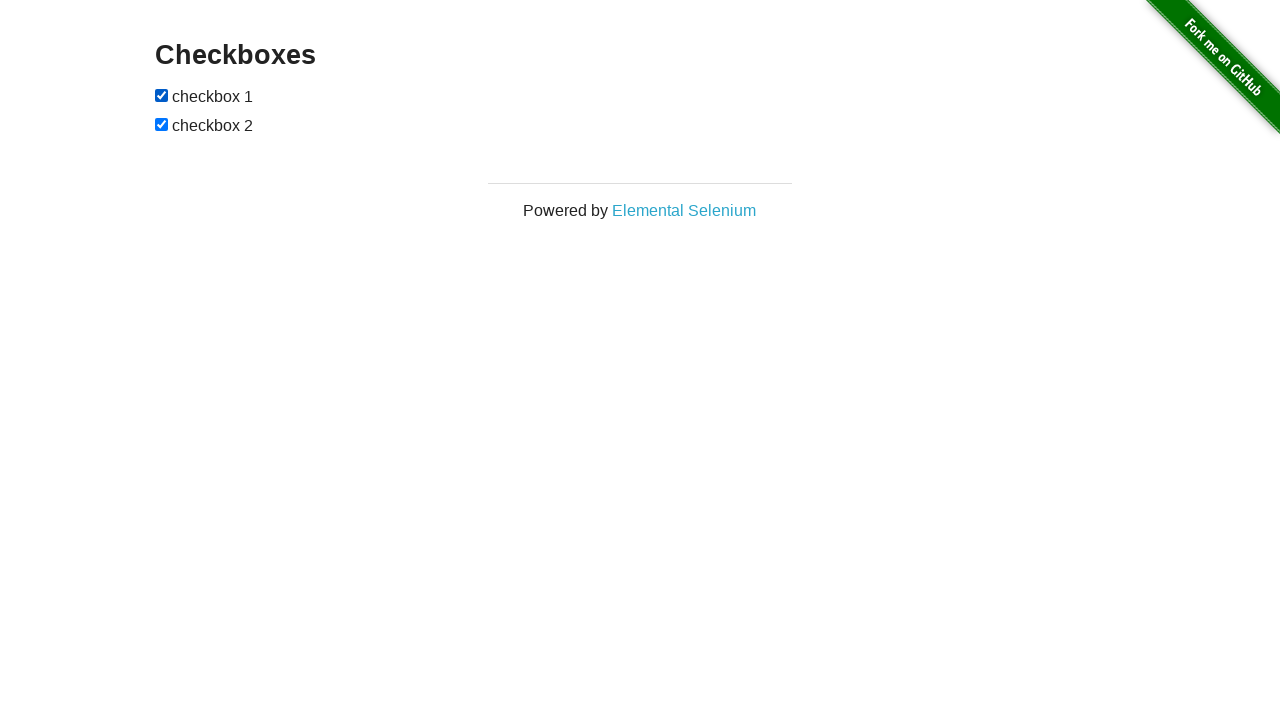

Checked second checkbox status
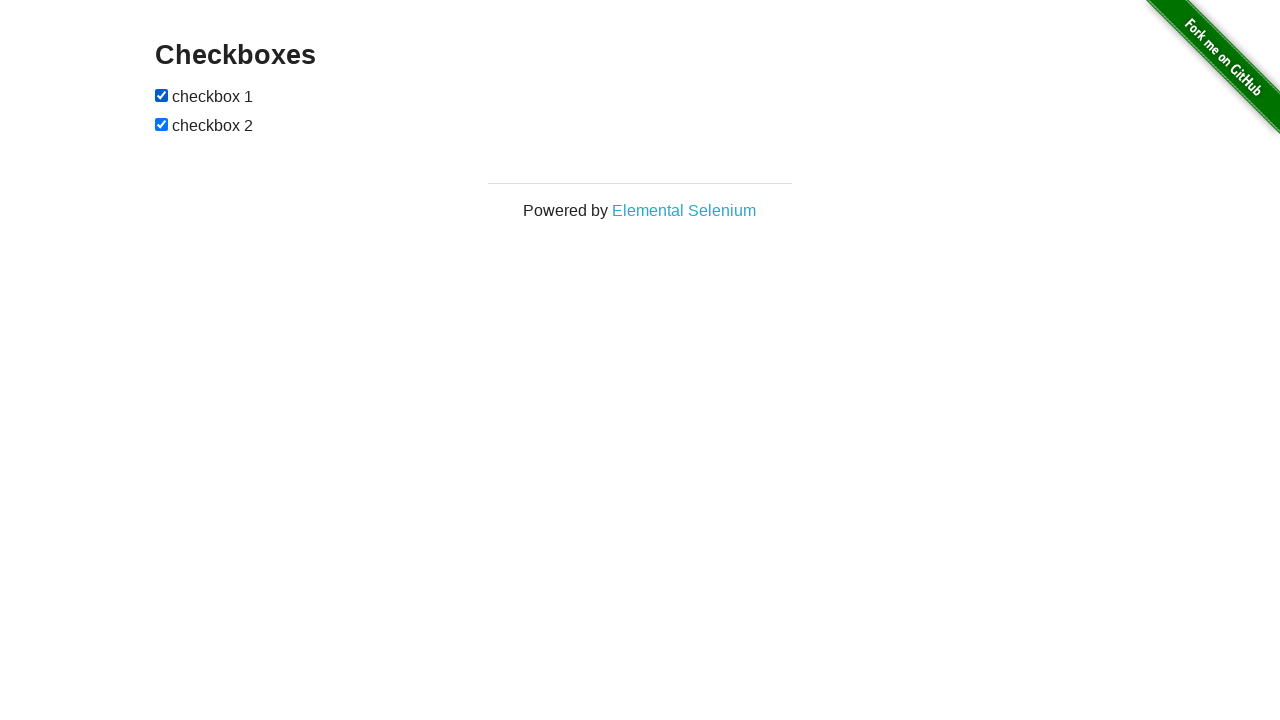

Unchecked the second checkbox at (162, 124) on xpath=//*[@id='checkboxes']/input[2]
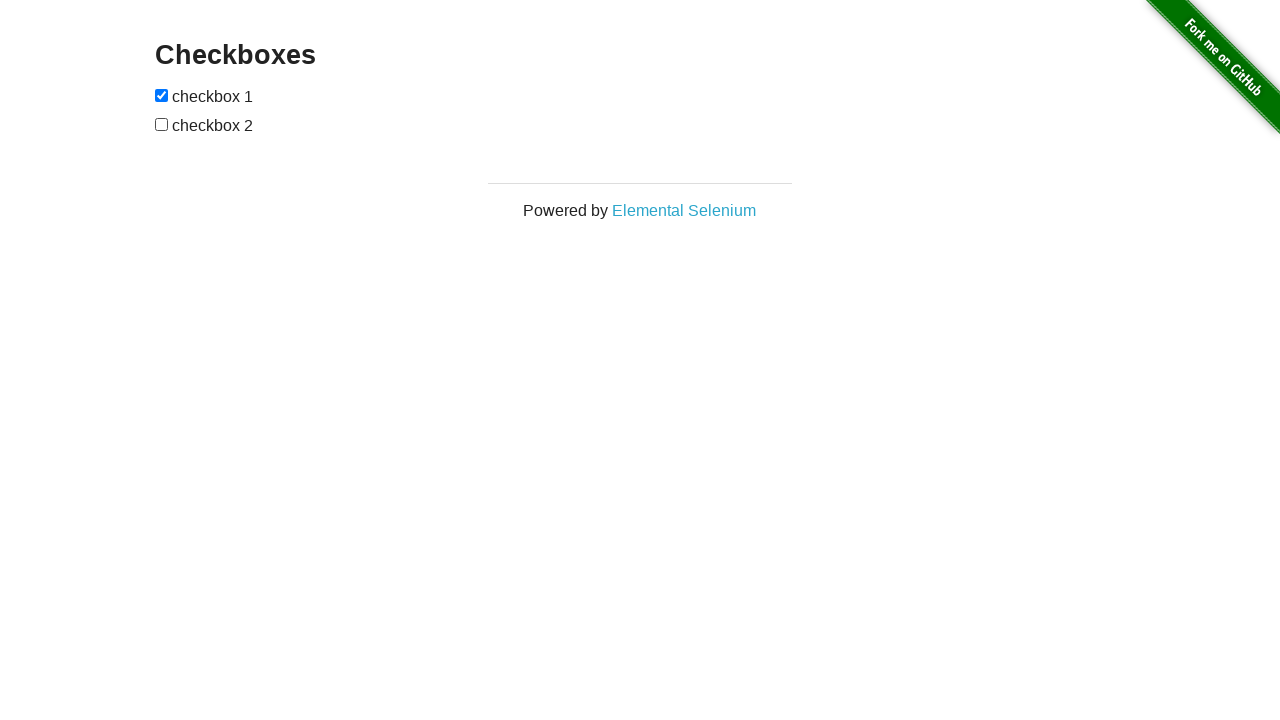

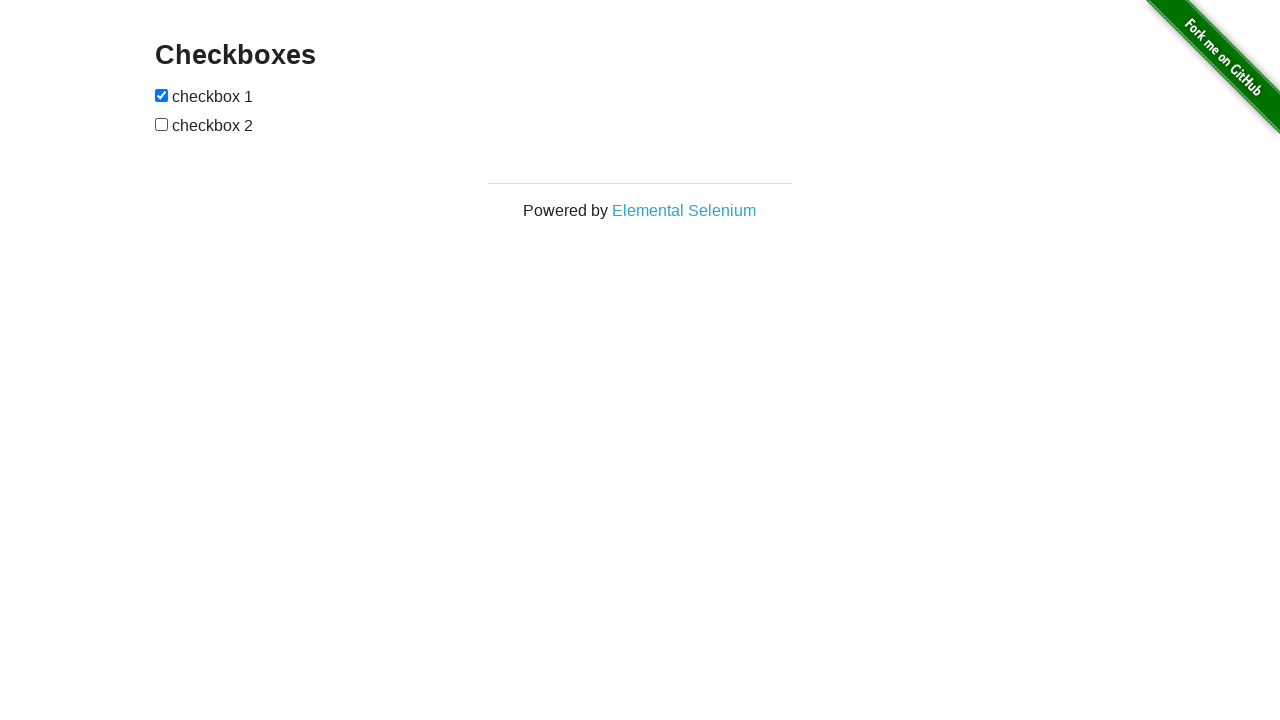